Navigates to the Course page and selects a department from a dropdown menu by value

Starting URL: https://gravitymvctestapplication.azurewebsites.net/Course

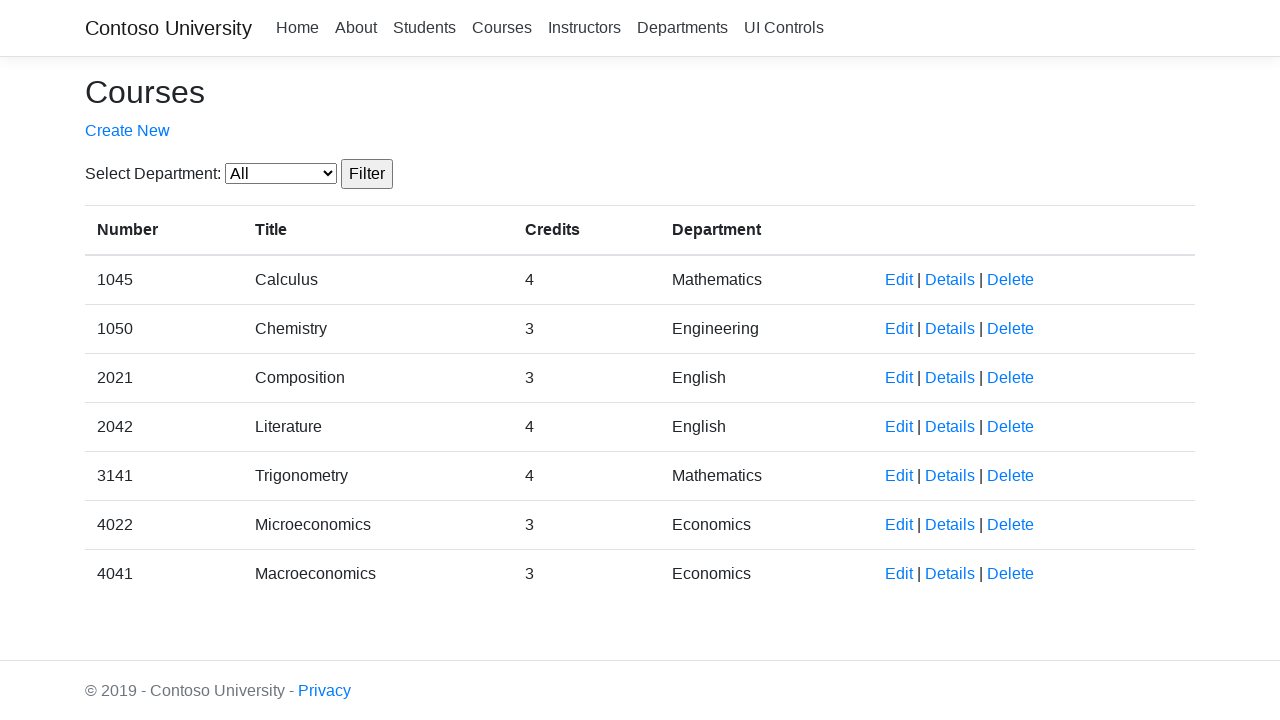

Navigated to Course page
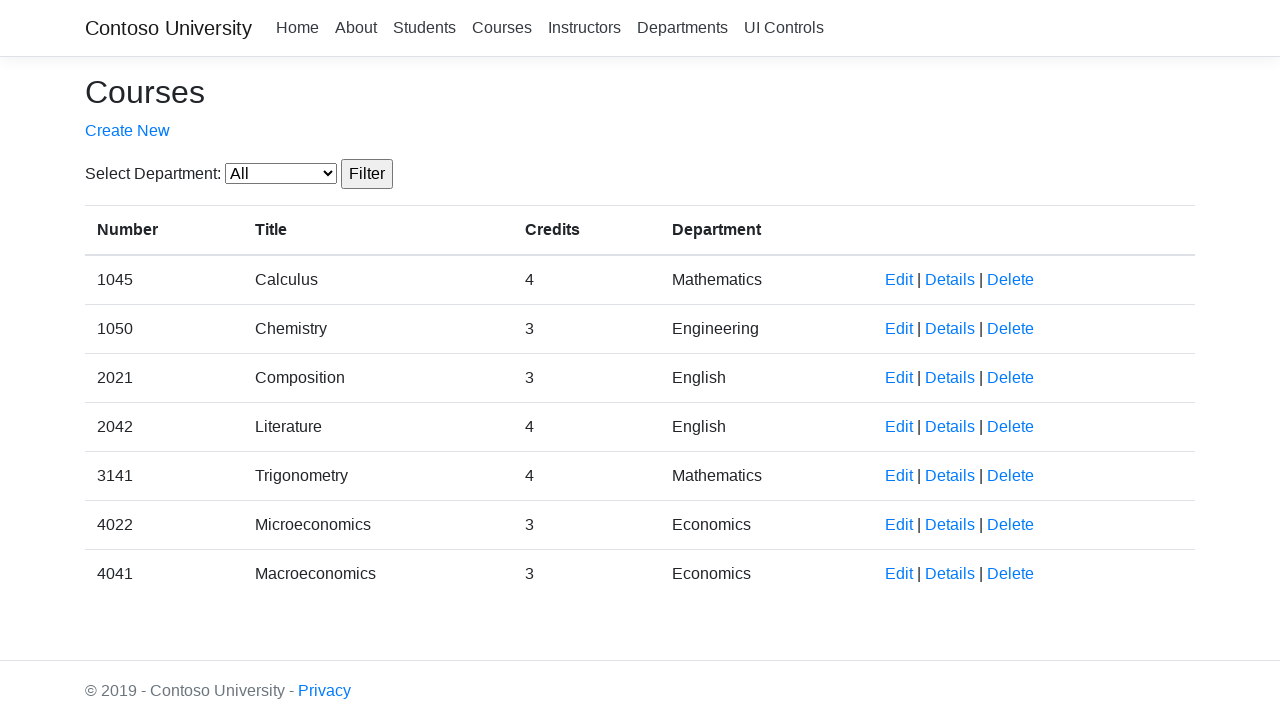

Selected department with value '4' from dropdown on #SelectedDepartment
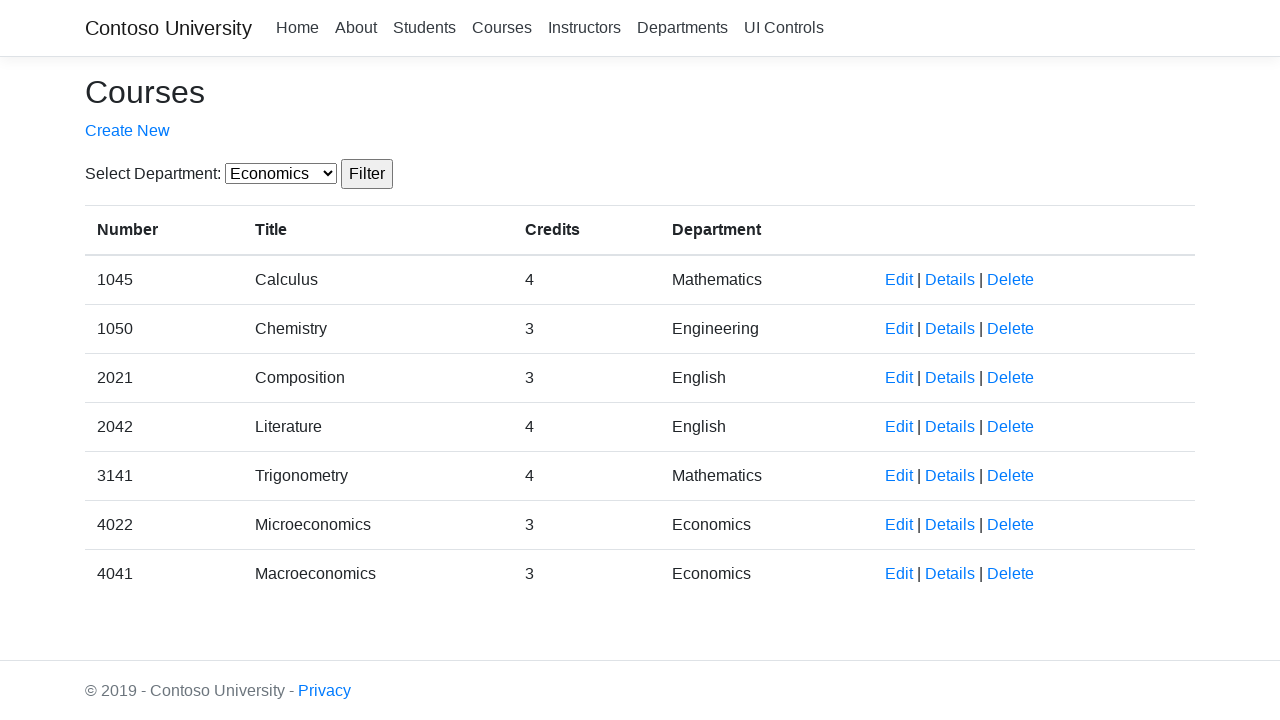

Page finished loading after department selection
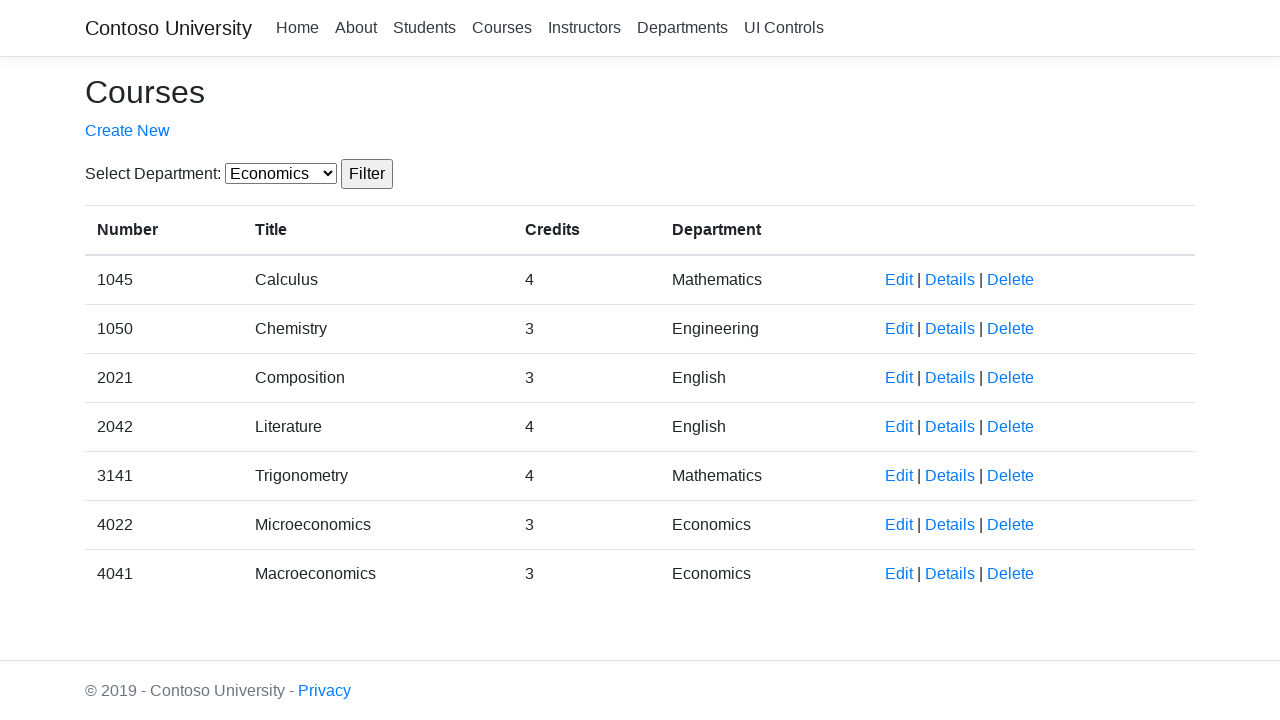

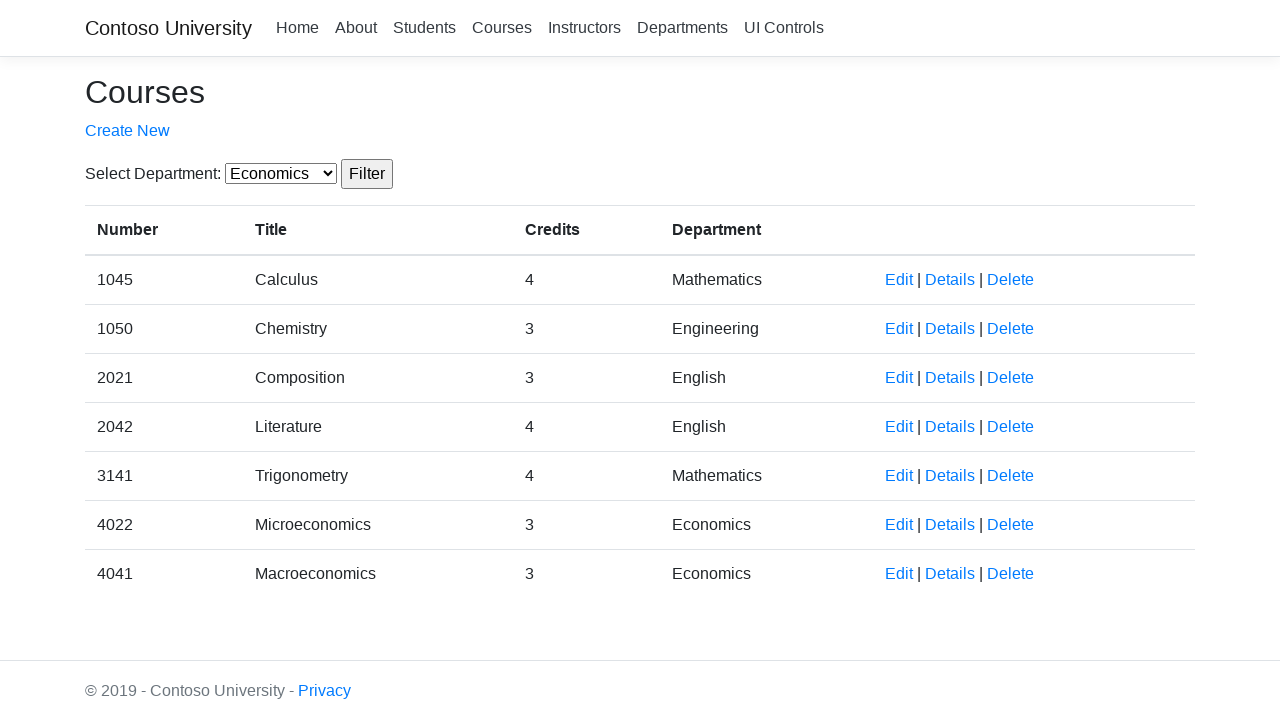